Tests successful contact form submission by navigating to contact page, filling mandatory fields (forename, email, message), submitting the form, and verifying the success message appears.

Starting URL: http://jupiter.cloud.planittesting.com

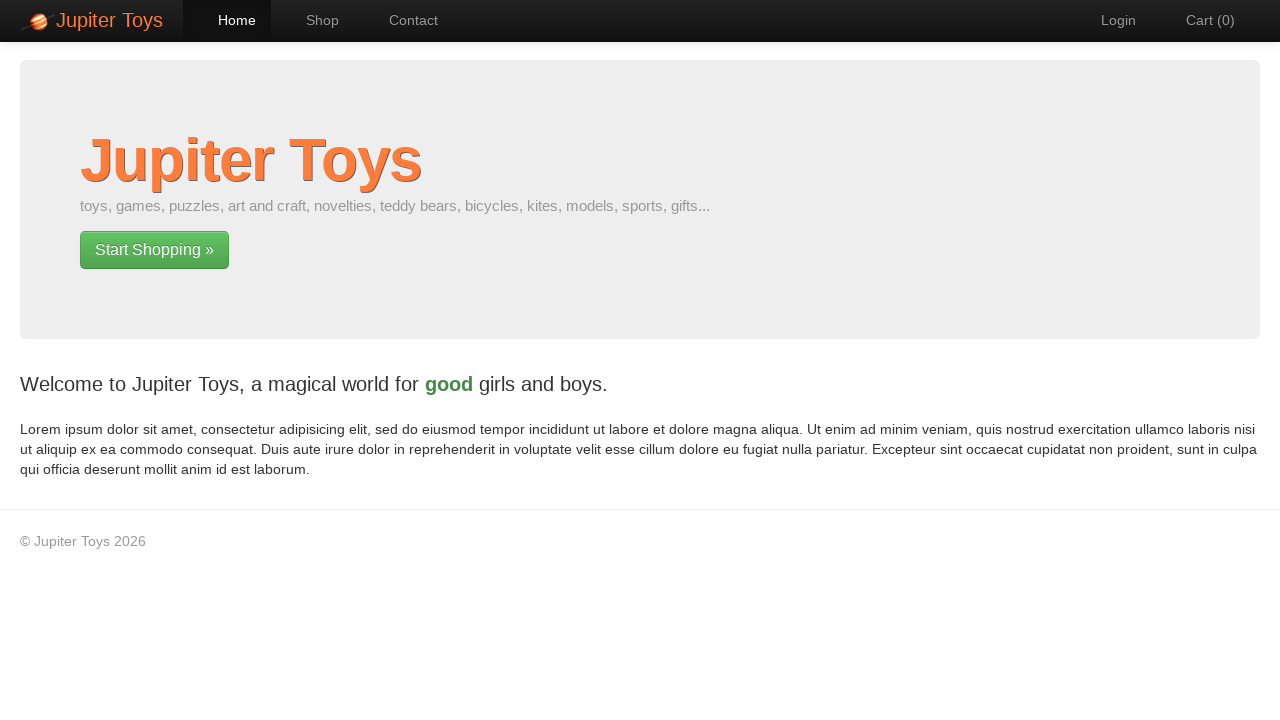

Clicked on Contact link in navigation at (404, 20) on xpath=//li[@id='nav-contact']/a
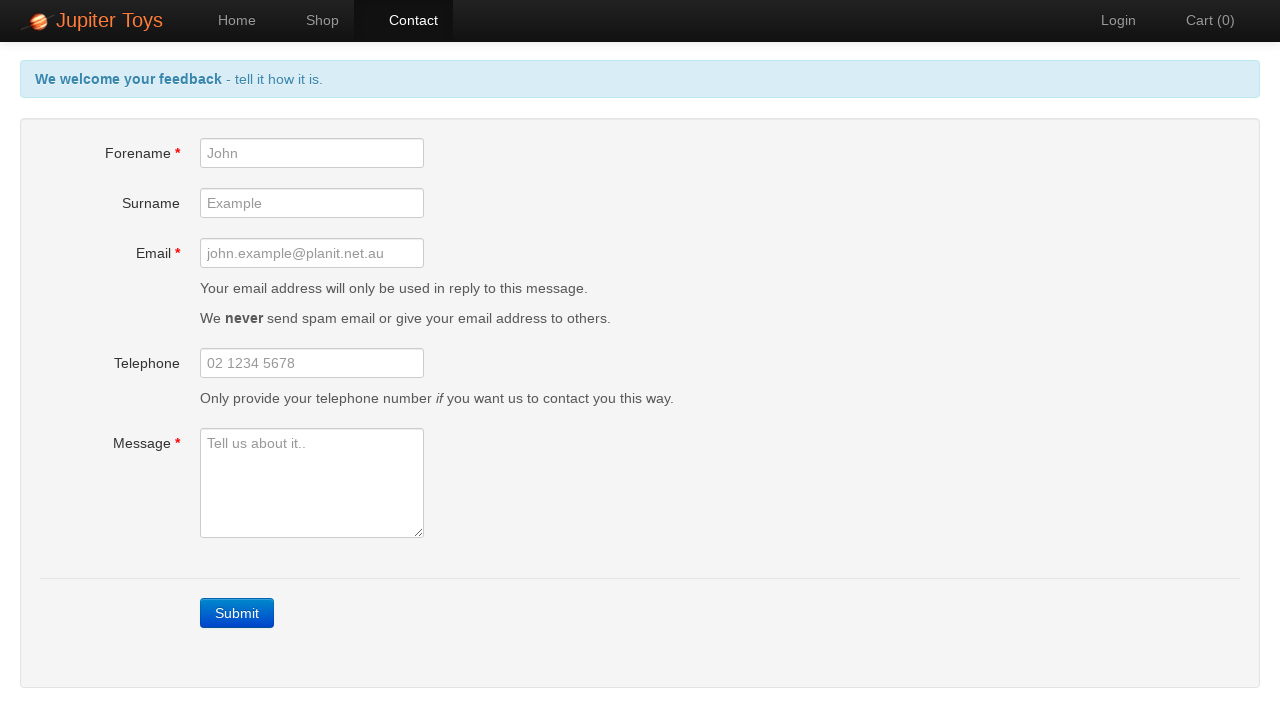

Filled forename field with 'John' on //input[@id='forename']
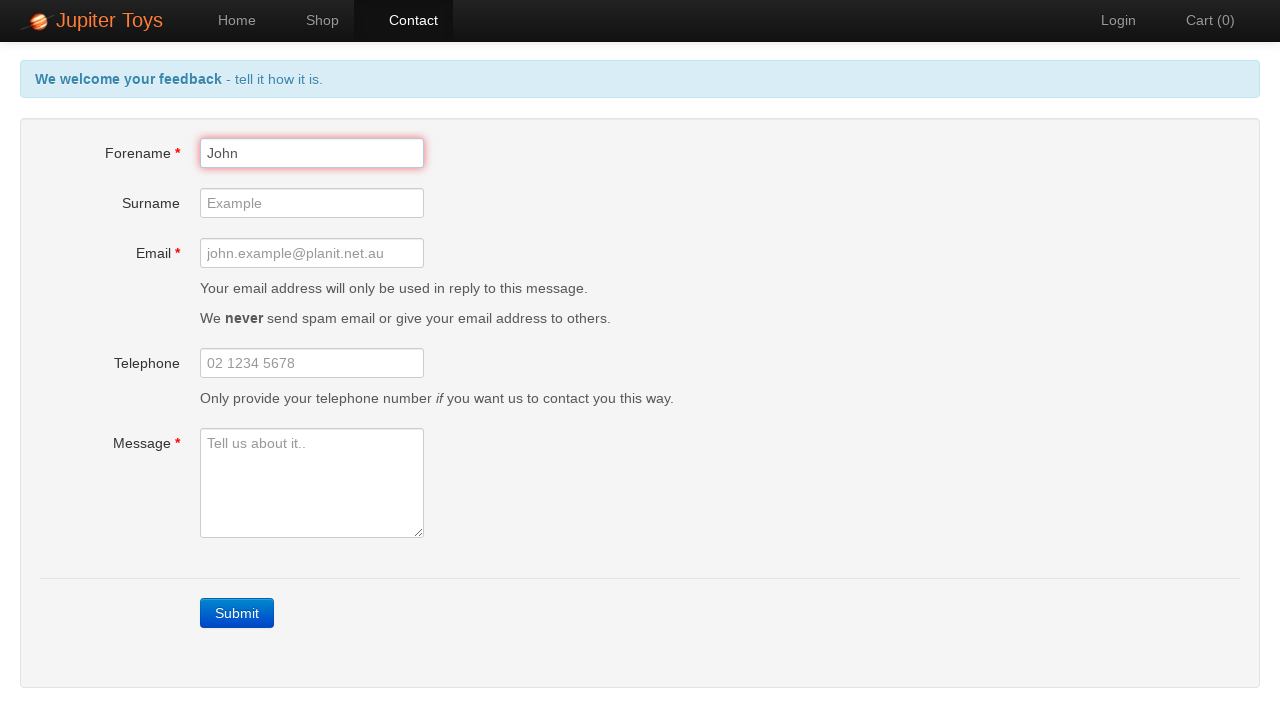

Filled email field with 'john.example@planit.net.au' on //input[@id='email']
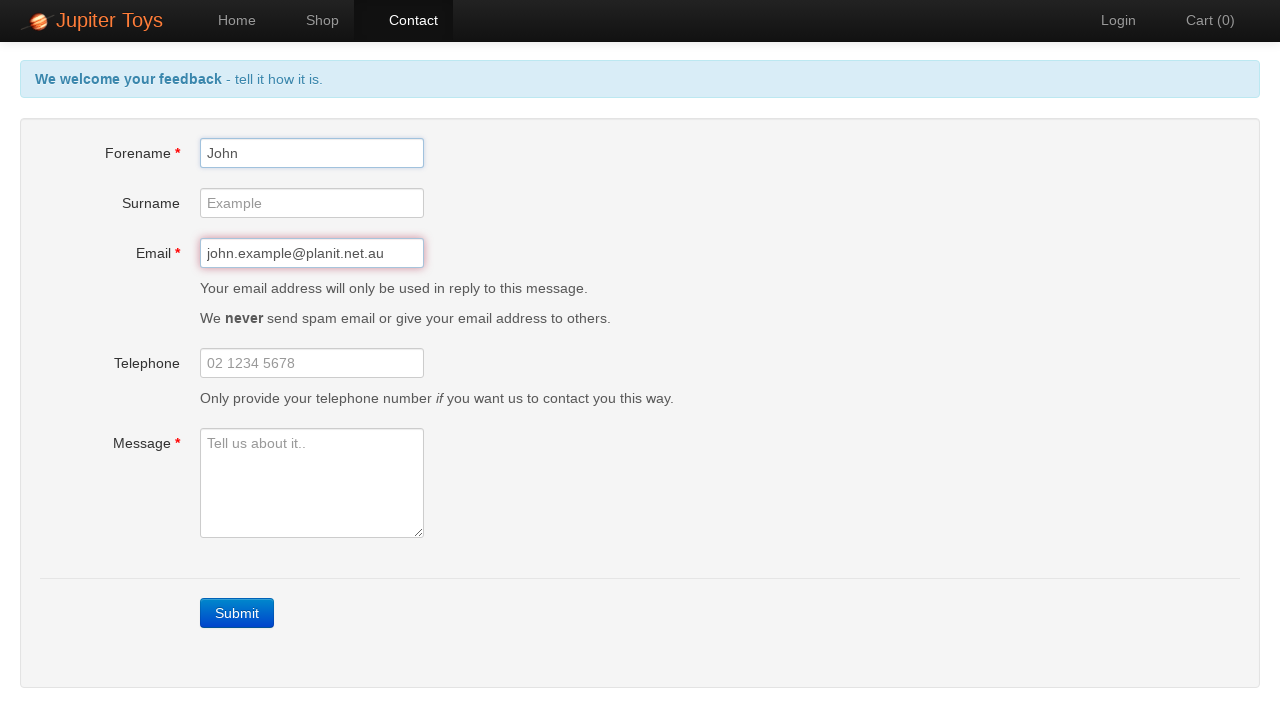

Filled message field with 'Message Field Test Fest' on //textarea[@id='message']
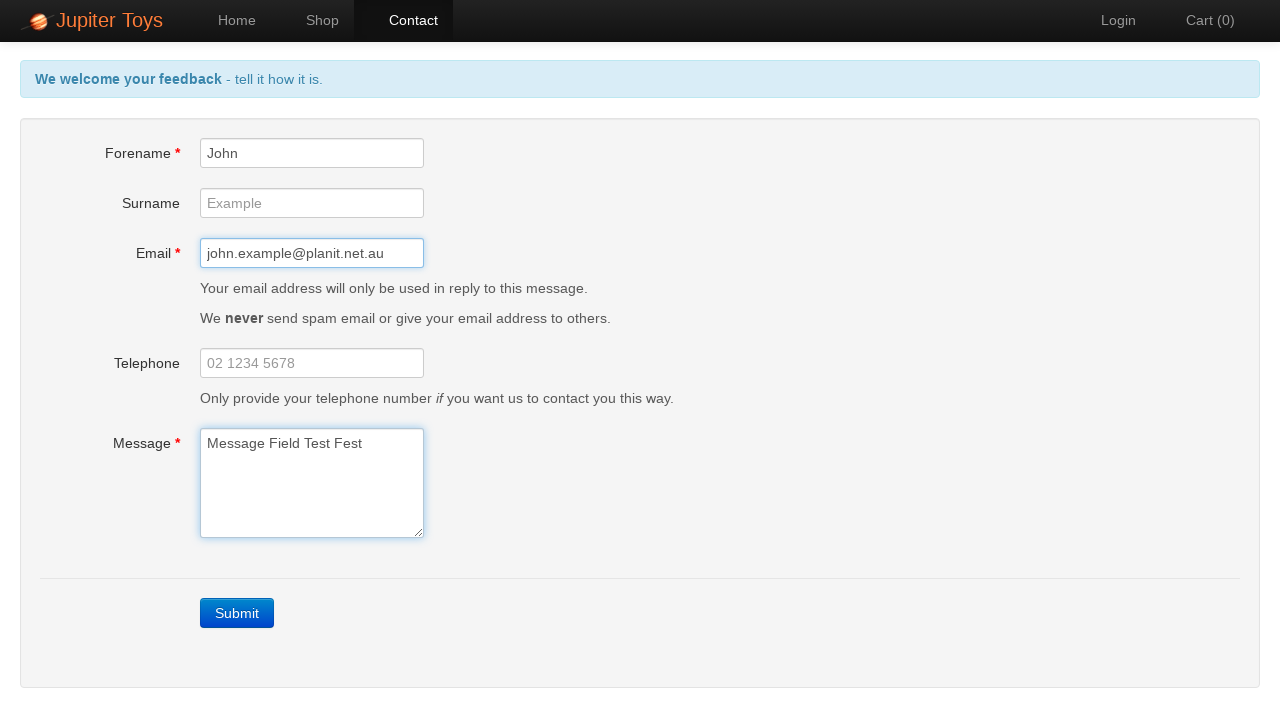

Clicked Submit button to submit contact form at (237, 613) on xpath=//a[text()='Submit']
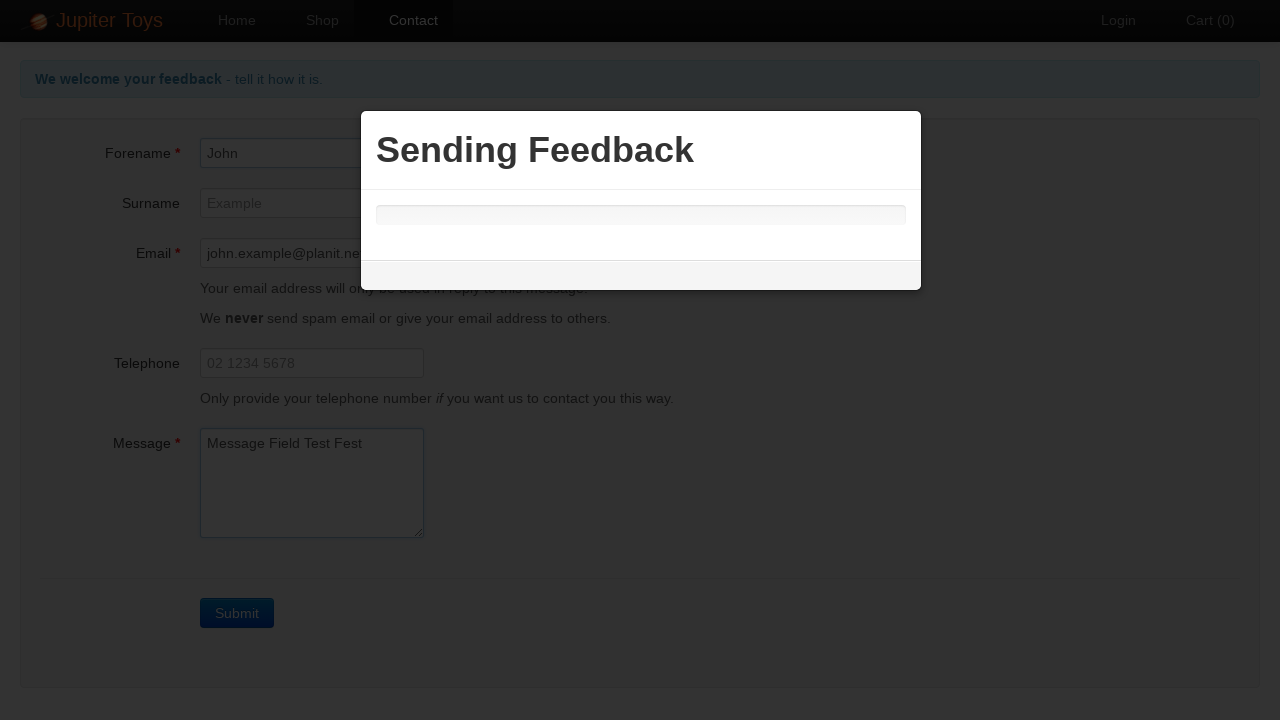

Success message appeared confirming form submission
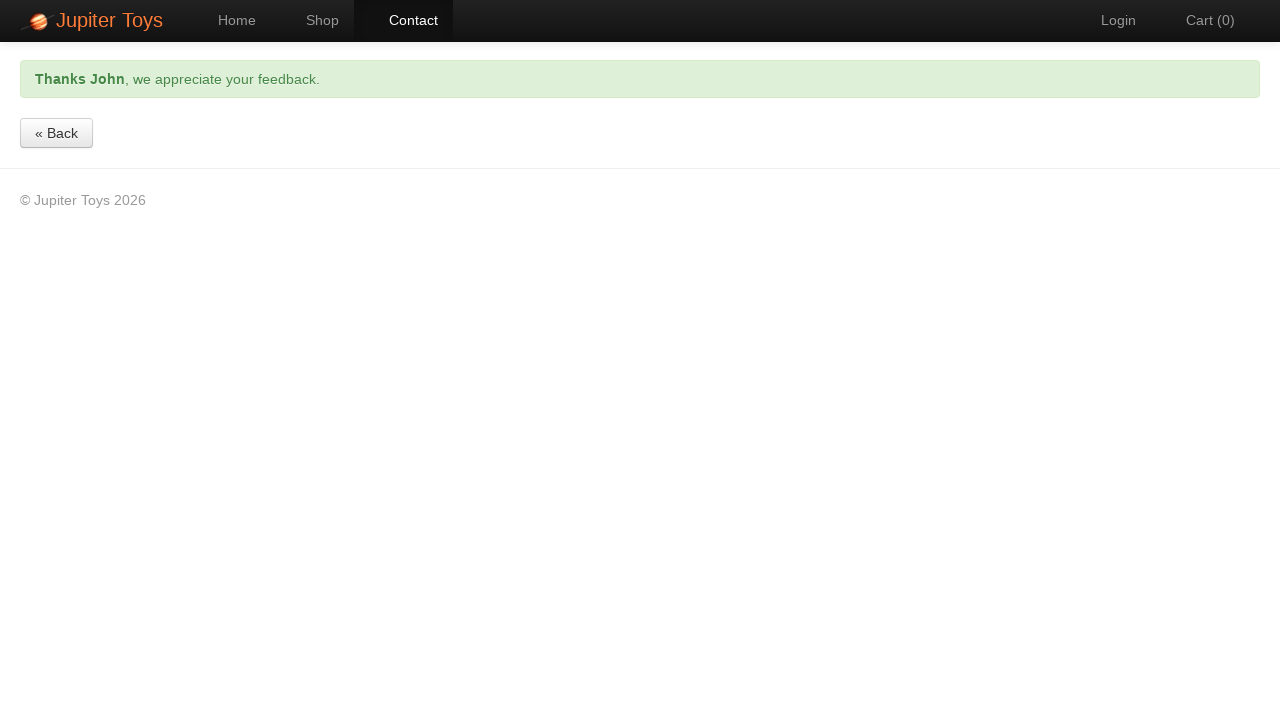

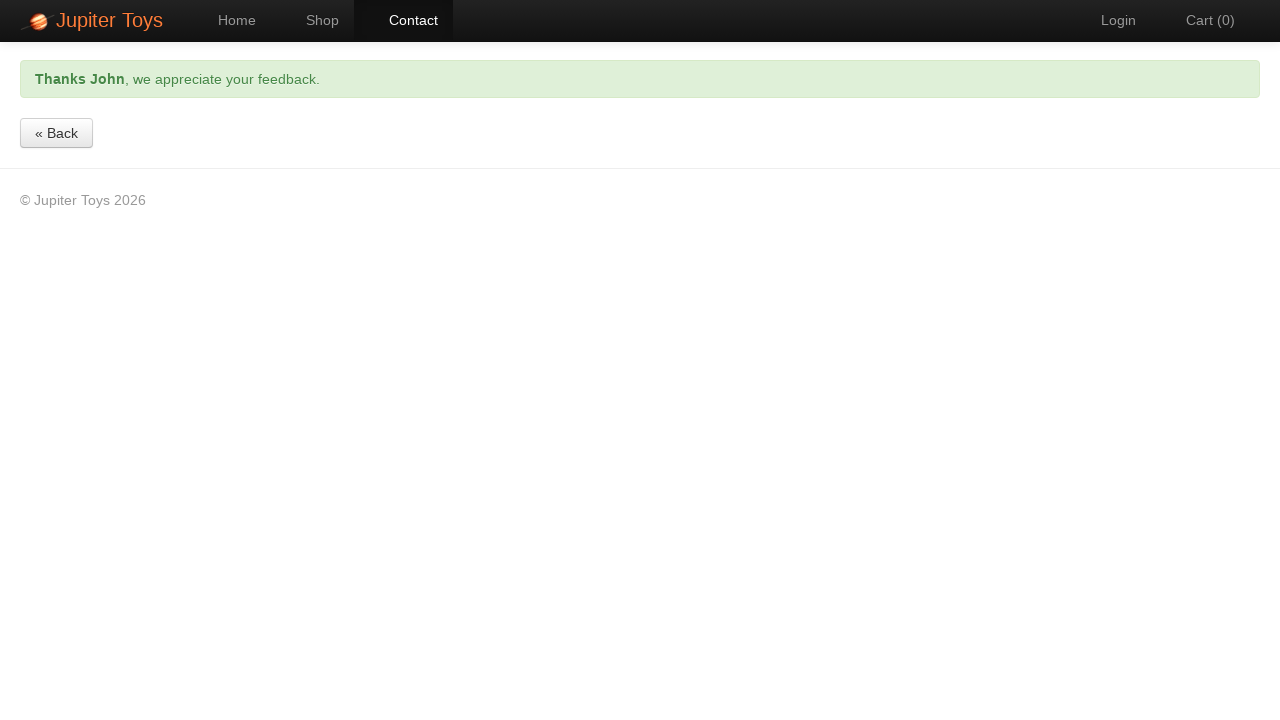